Validates the Website deployment by checking accessibility, page title, content loading, console errors, performance metrics, and mobile compatibility.

Starting URL: https://linchkit.vercel.app

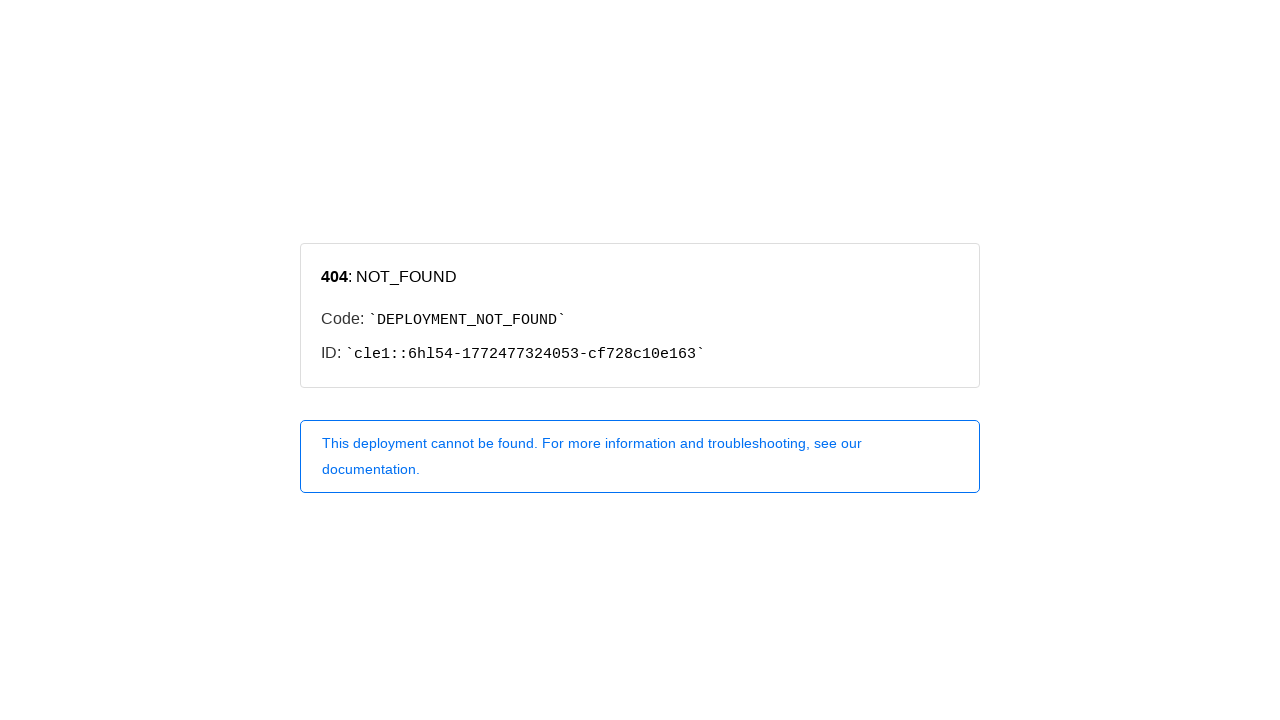

Waited for page to reach network idle state
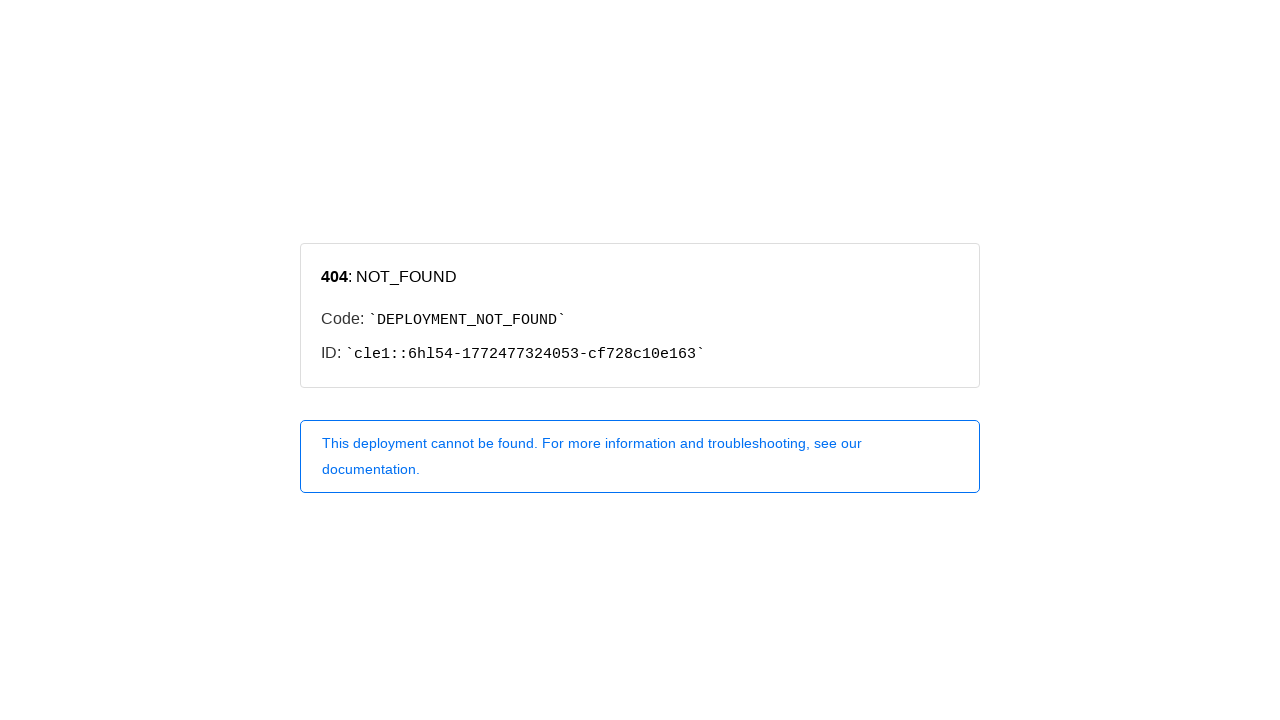

Retrieved page title: '404: NOT_FOUND'
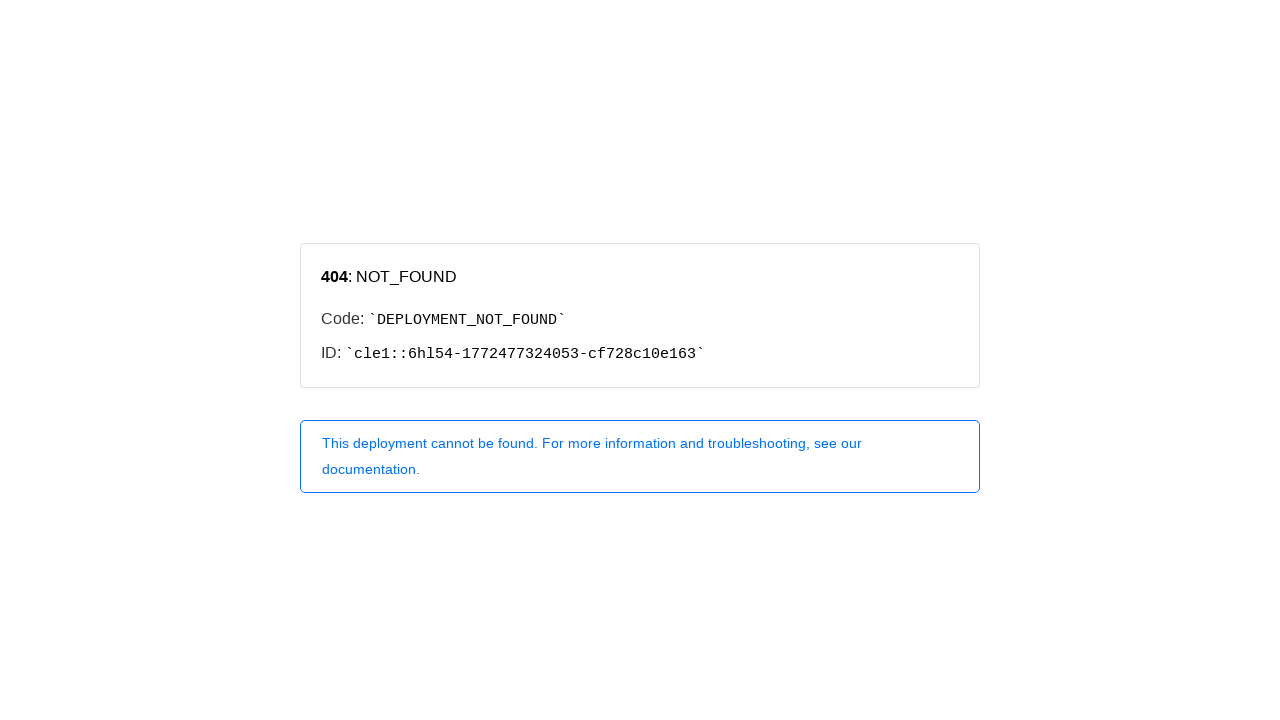

Verified page title is not empty
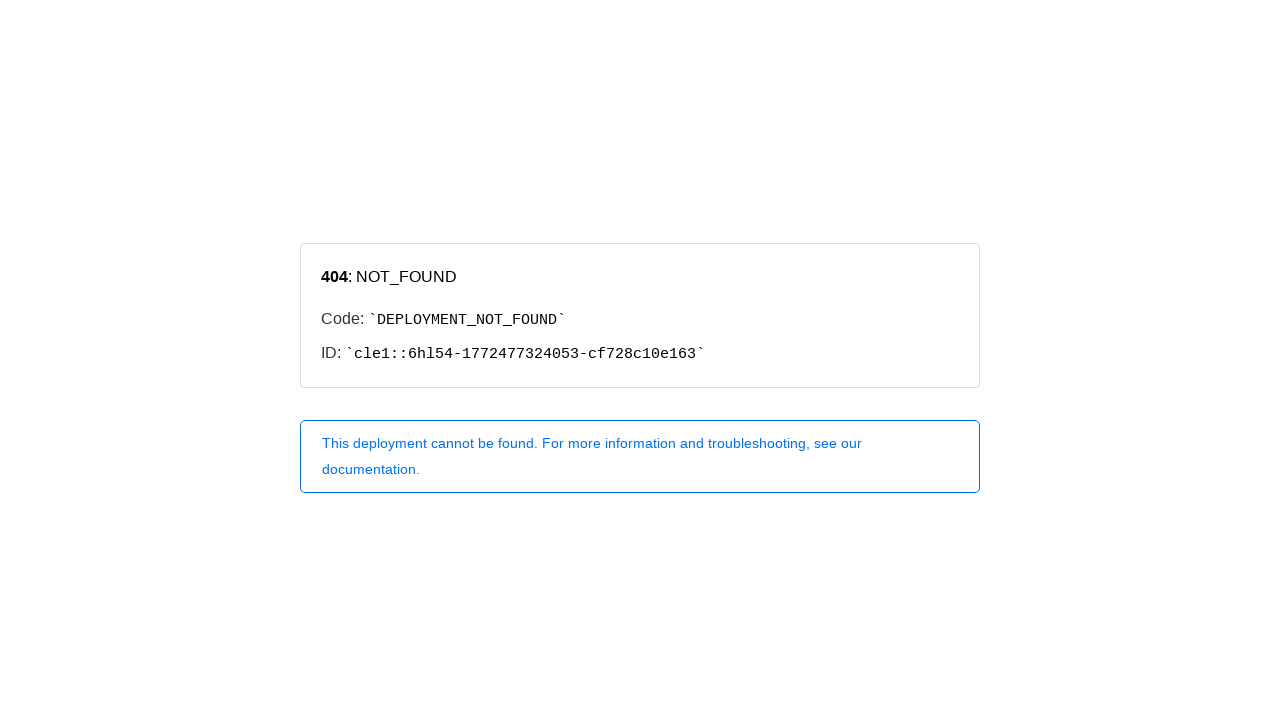

Verified body content is visible
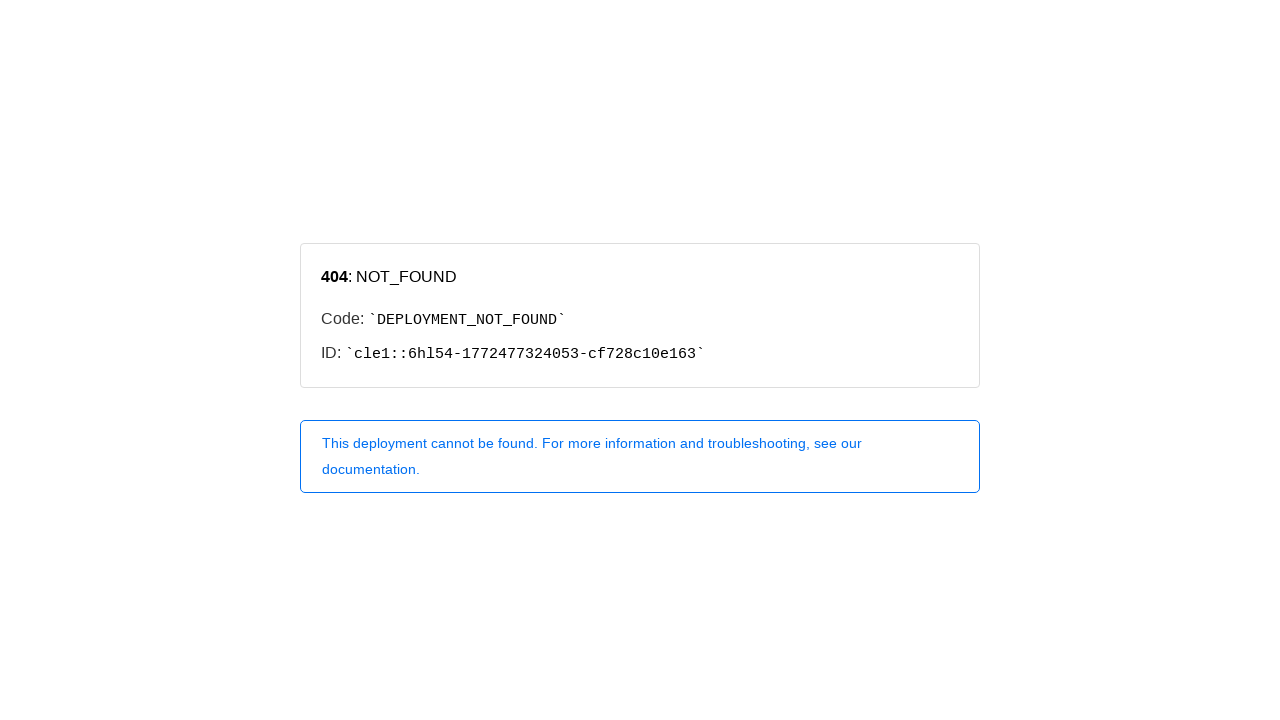

Reloaded the page to check for console errors
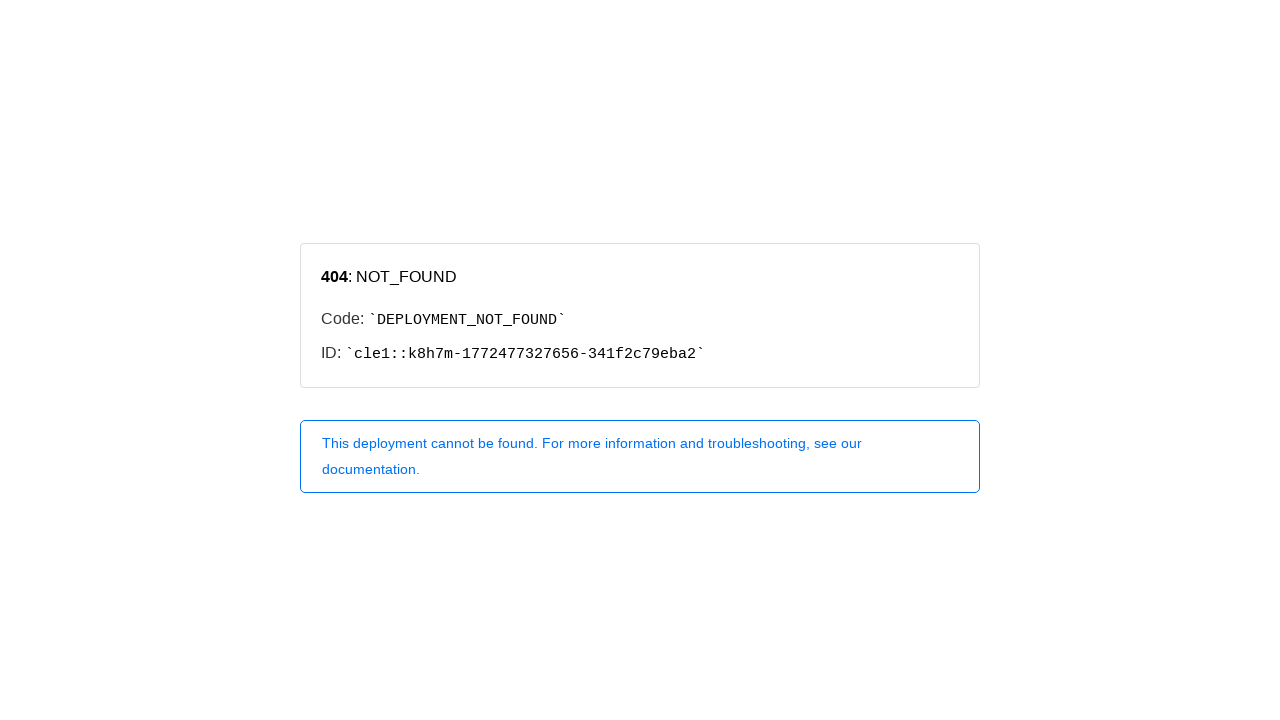

Waited for page to reach network idle state after reload
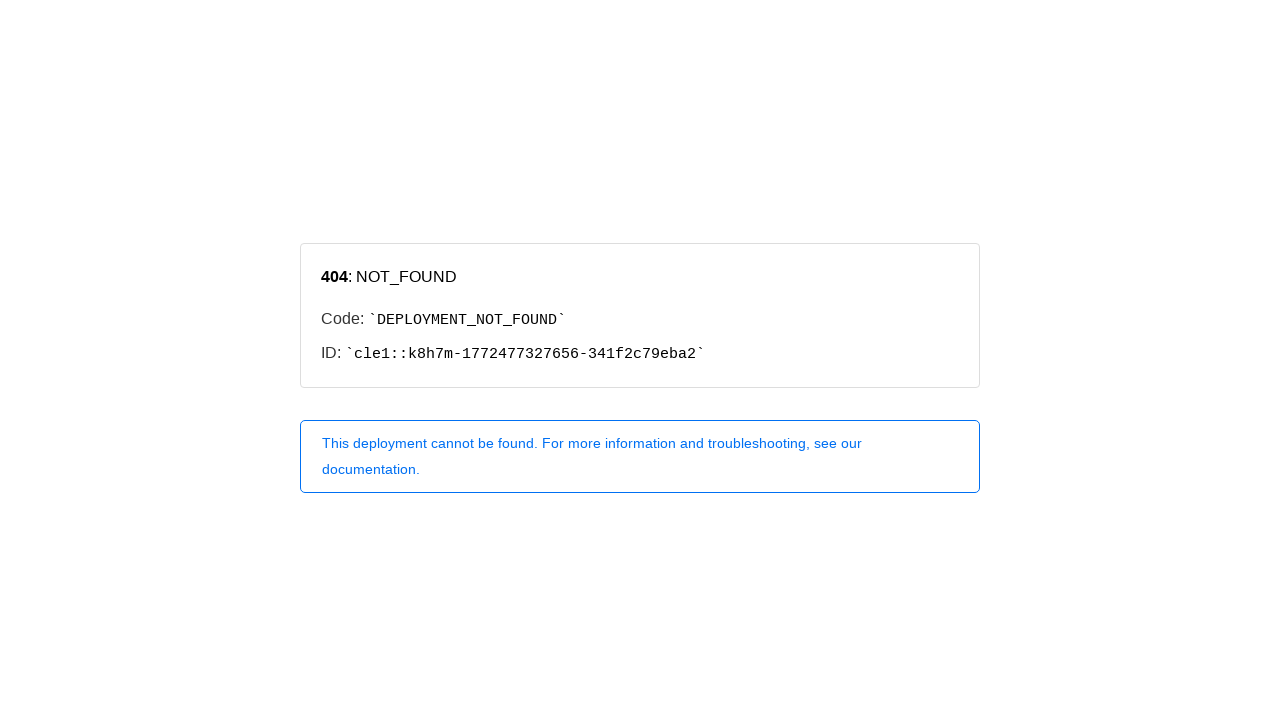

Set viewport to mobile size (375x667)
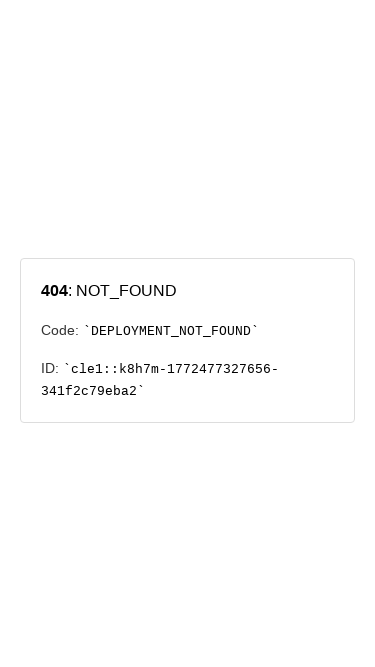

Verified content is visible on mobile viewport
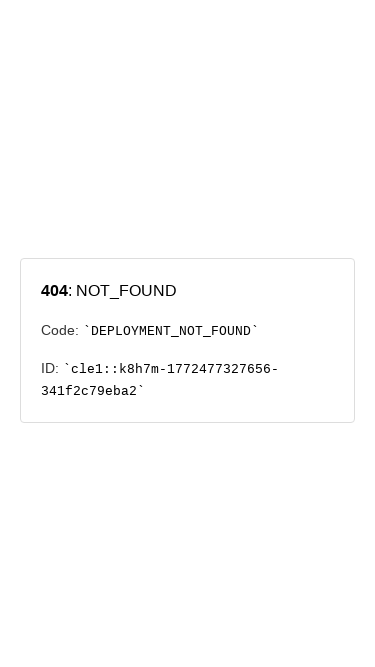

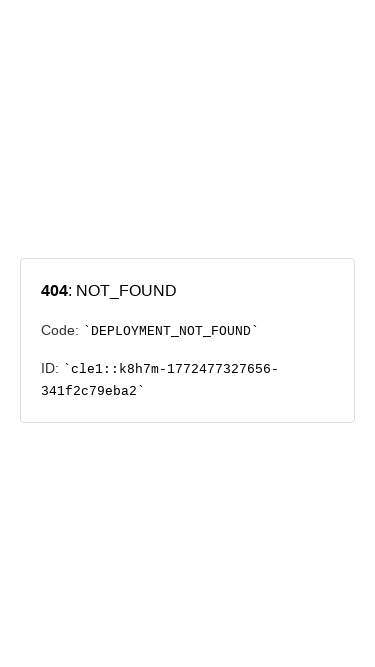